Tests date picker functionality by clearing the current date and entering a new date that is 10 days in the future

Starting URL: https://demoqa.com/date-picker

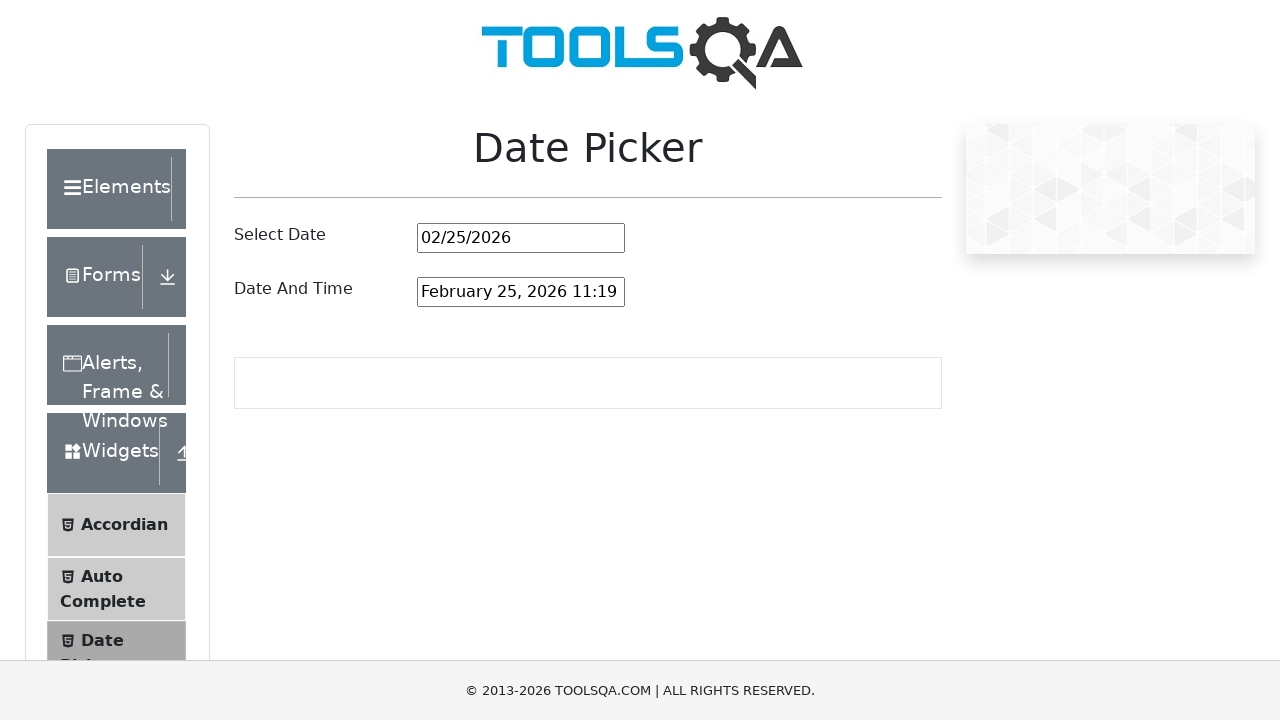

Located the date picker input field
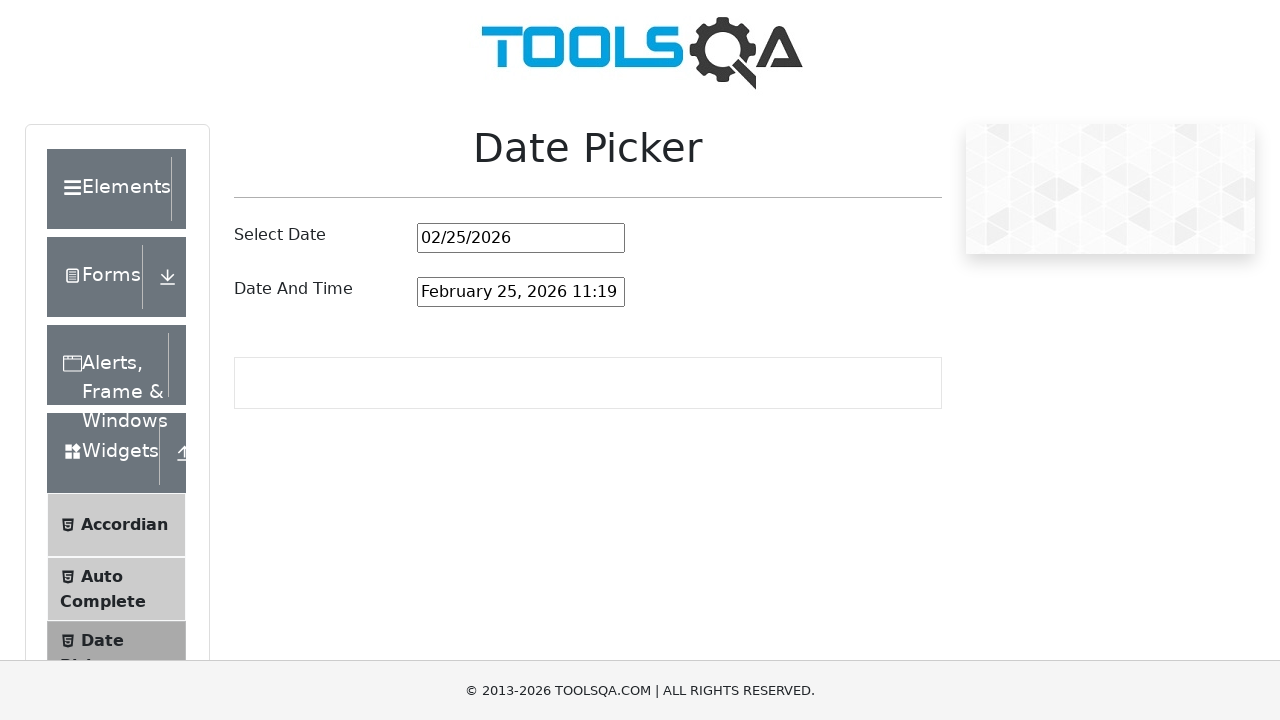

Cleared existing date by pressing backspace 10 times on xpath=//input[@id="datePickerMonthYearInput"]
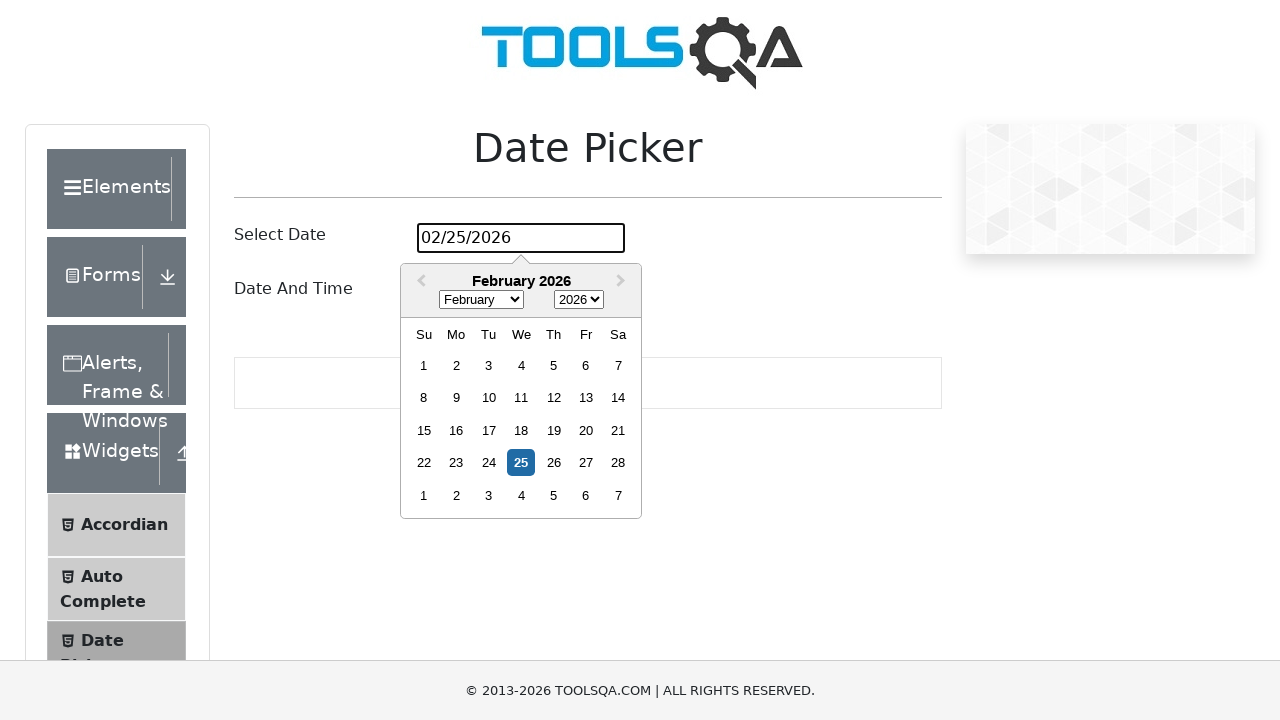

Generated new date 10 days in the future: 03/07/2026
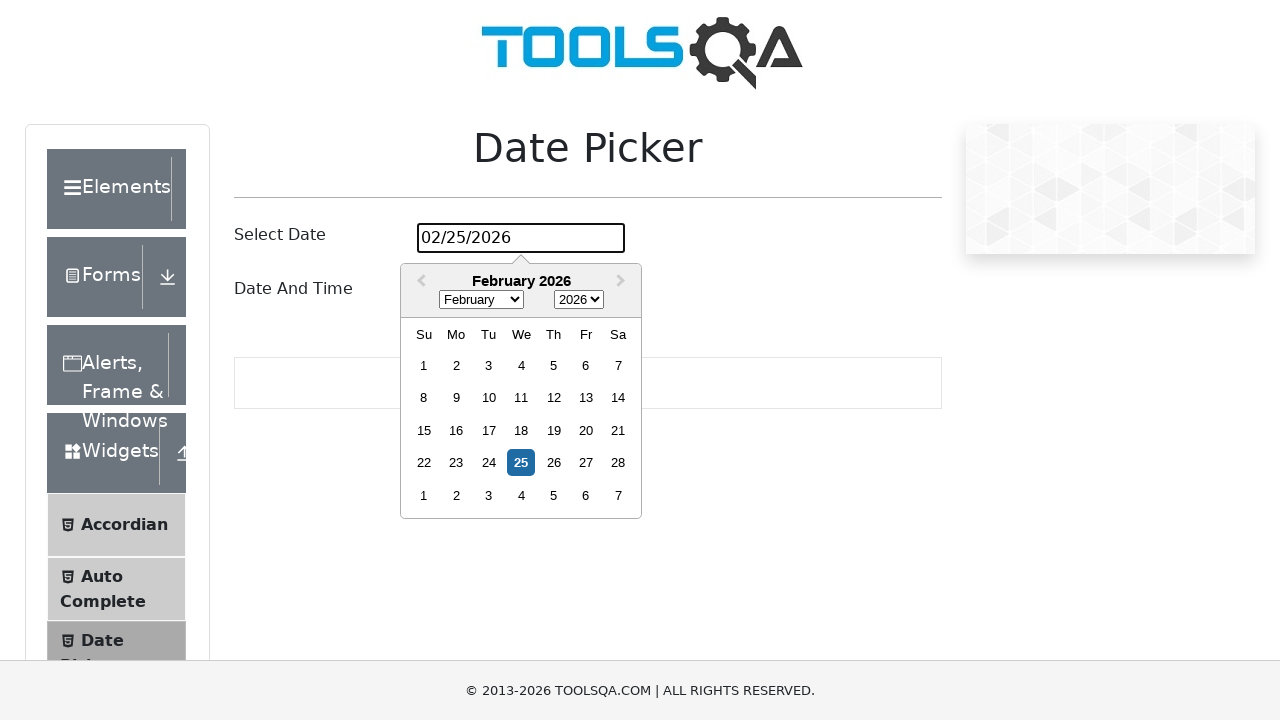

Filled date picker with new date: 03/07/2026 on xpath=//input[@id="datePickerMonthYearInput"]
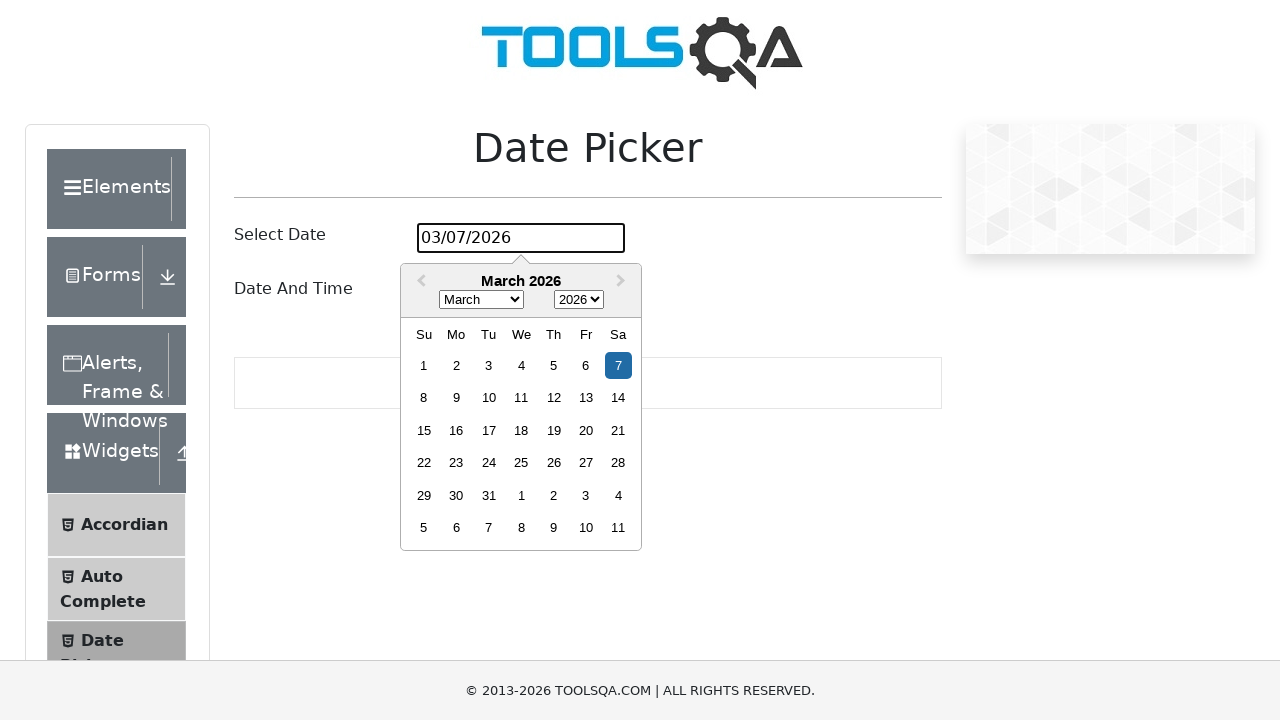

Pressed Enter to confirm date selection on xpath=//input[@id="datePickerMonthYearInput"]
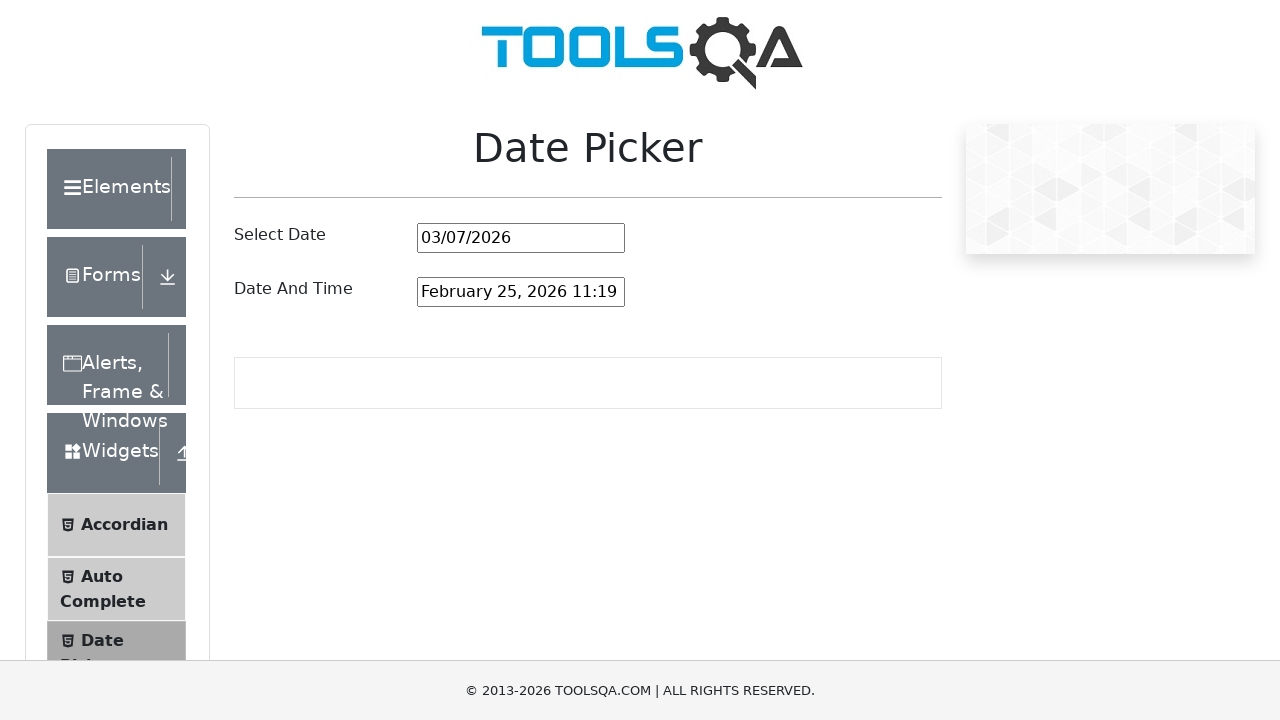

Waited 1000ms for UI updates to complete
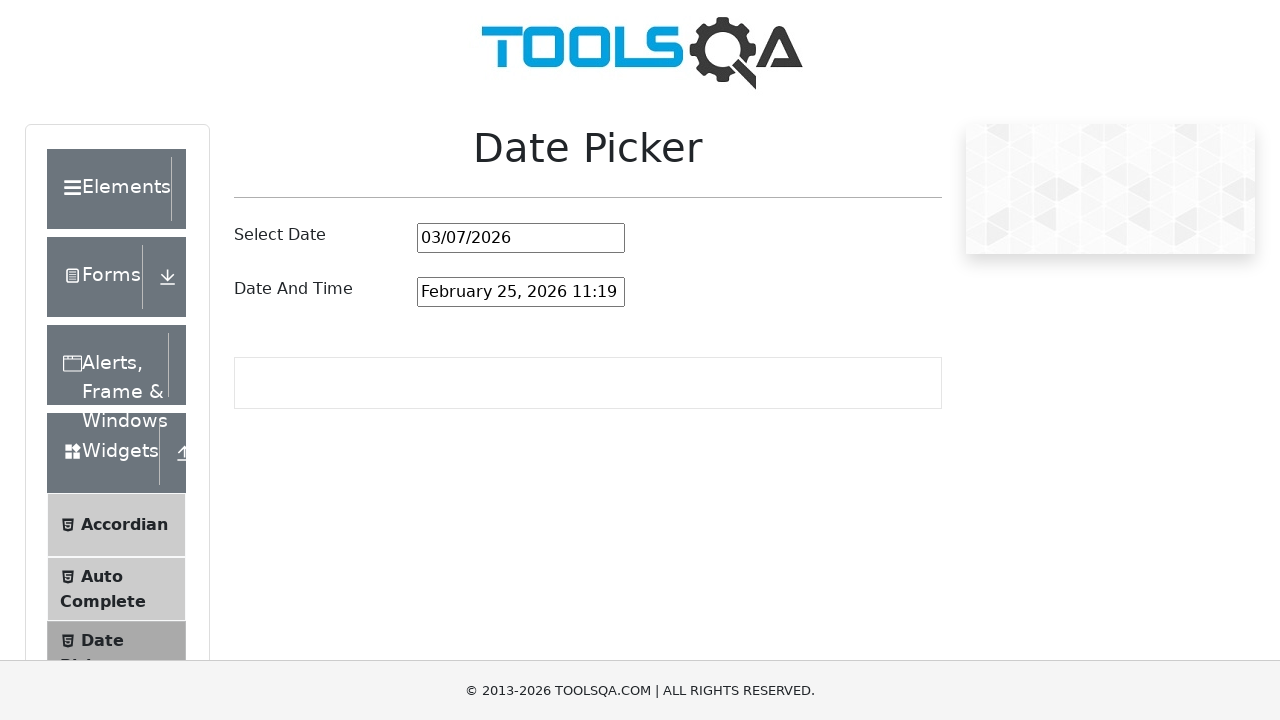

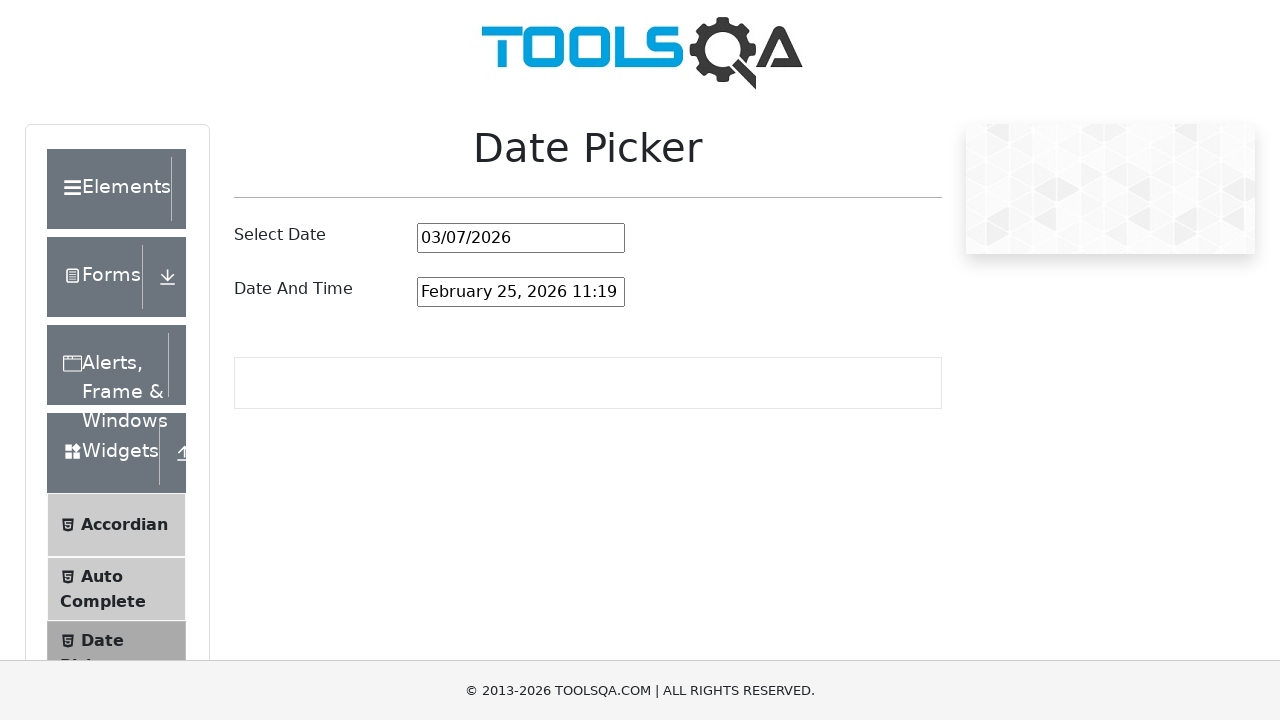